Tests that entering invalid username and password displays the correct error message

Starting URL: https://the-internet.herokuapp.com/

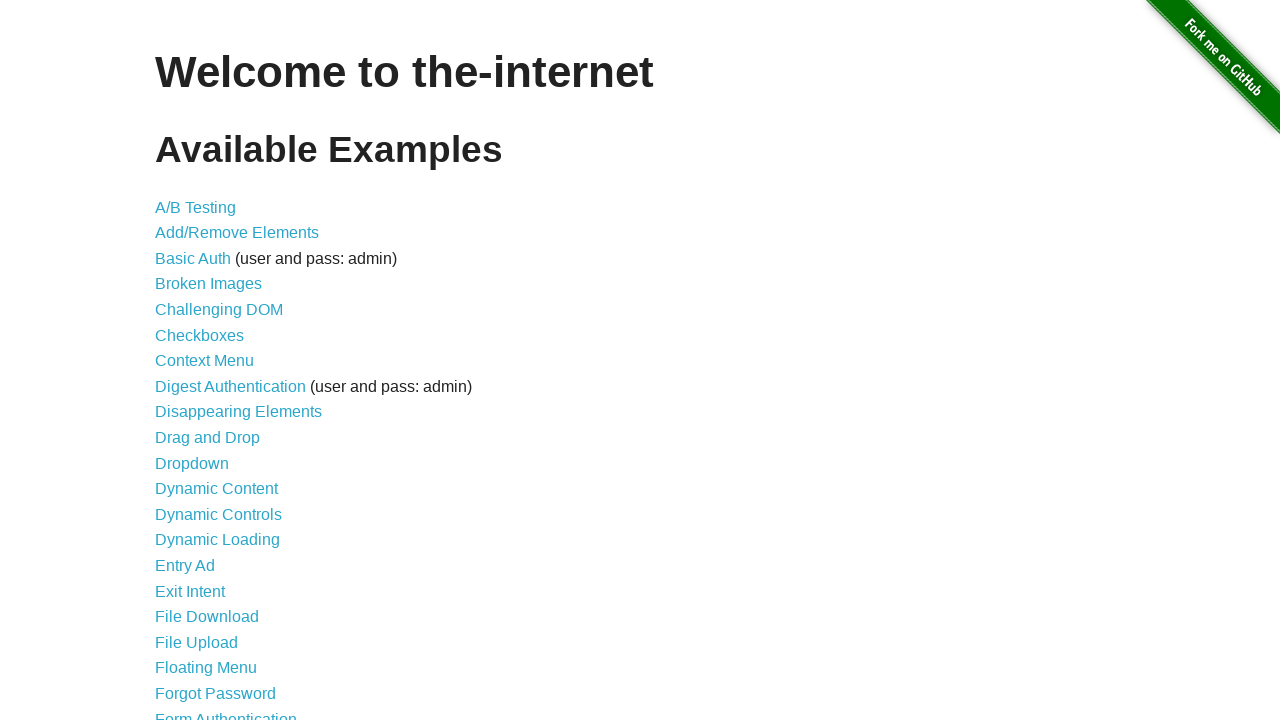

Clicked on Form Authentication link at (226, 712) on xpath=//*[@id="content"]/ul/li[21]/a
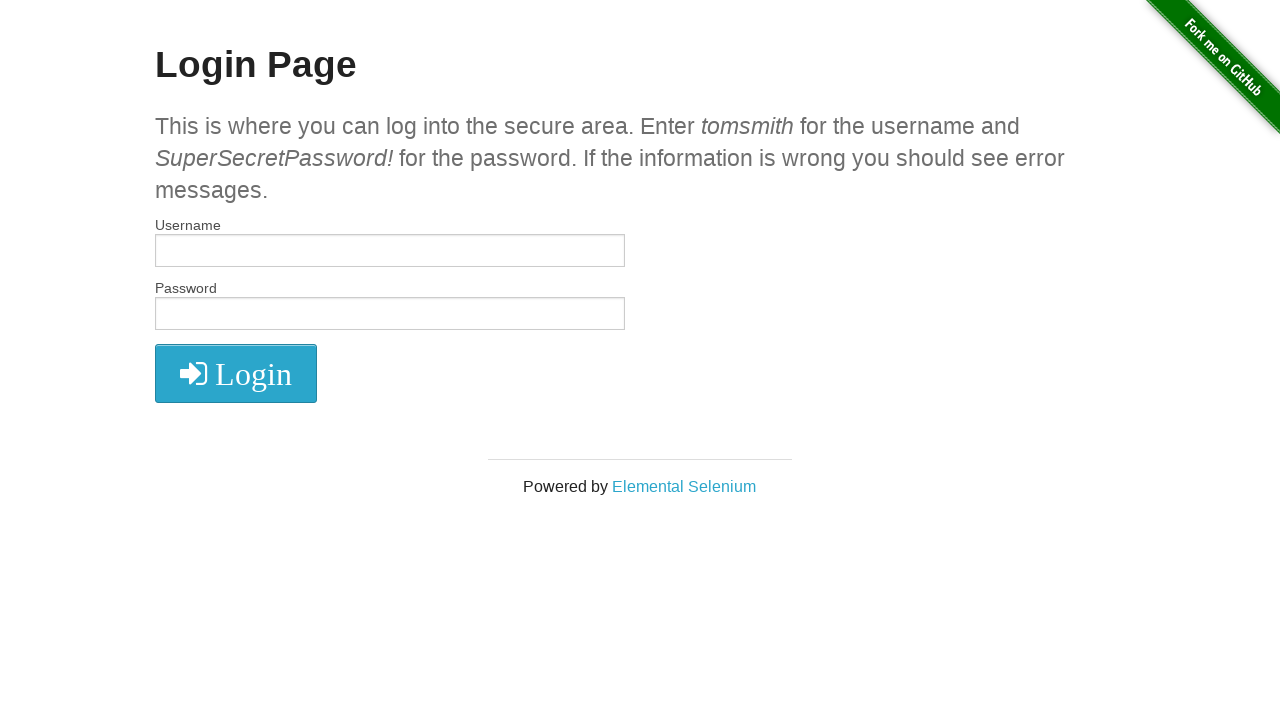

Entered invalid username 'invalid_user_test' on #username
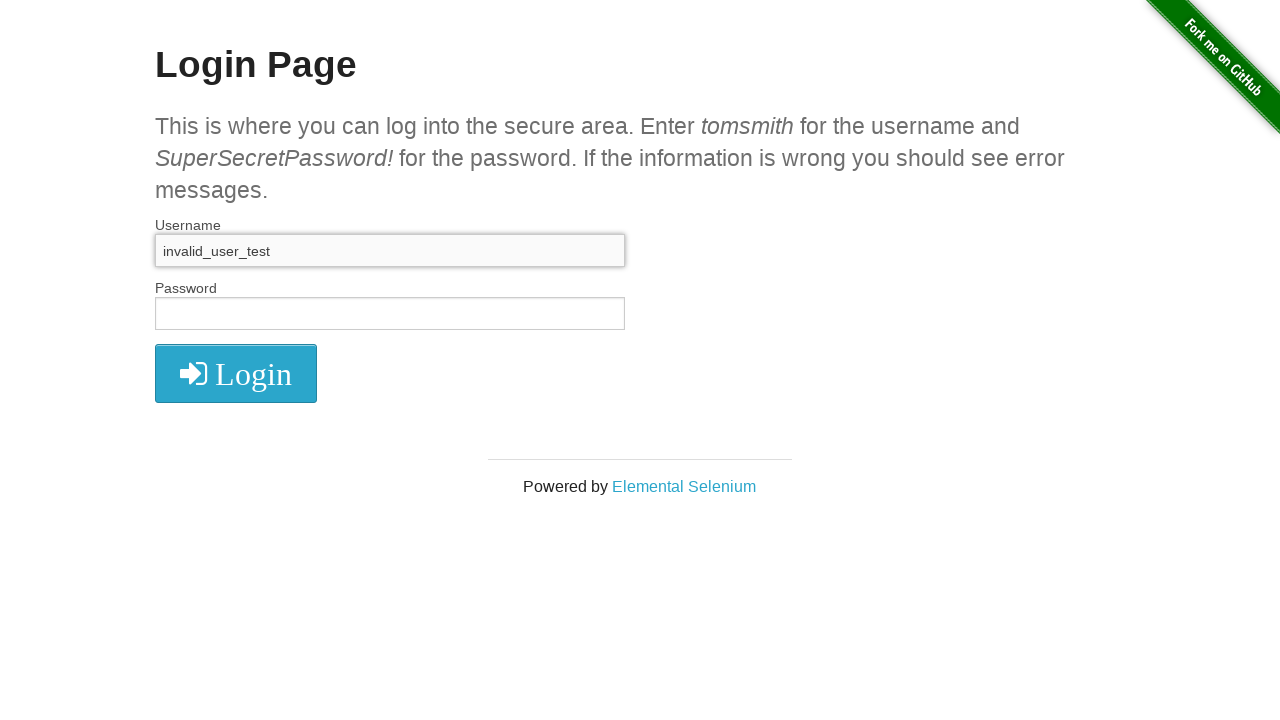

Entered invalid password 'wrong_password_123' on #password
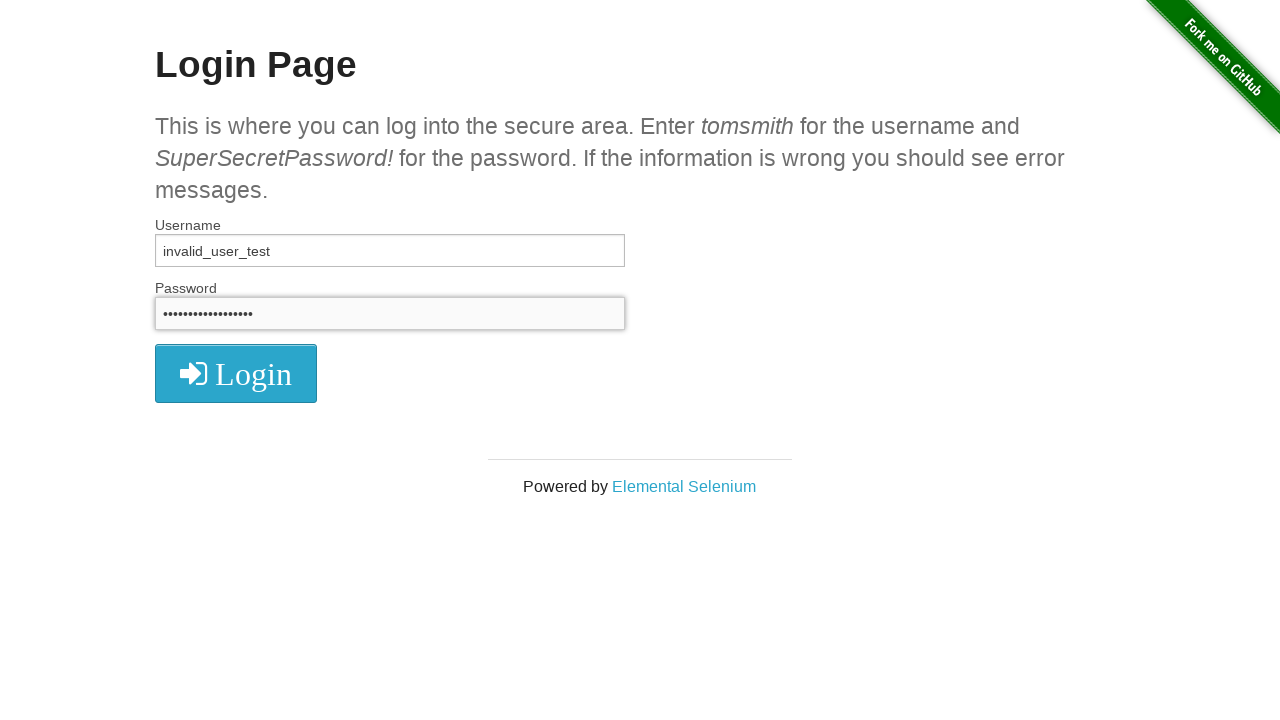

Clicked login button at (236, 374) on xpath=//*[@id="login"]/button/i
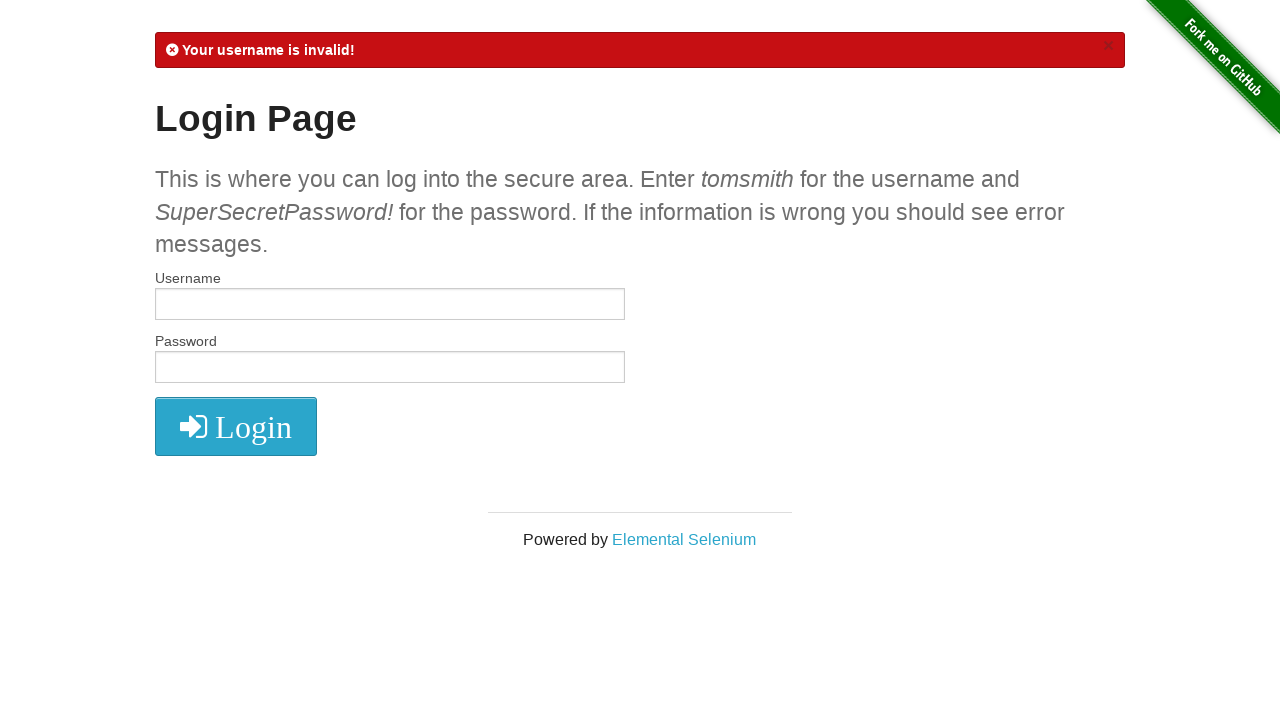

Error message displayed confirming invalid credentials
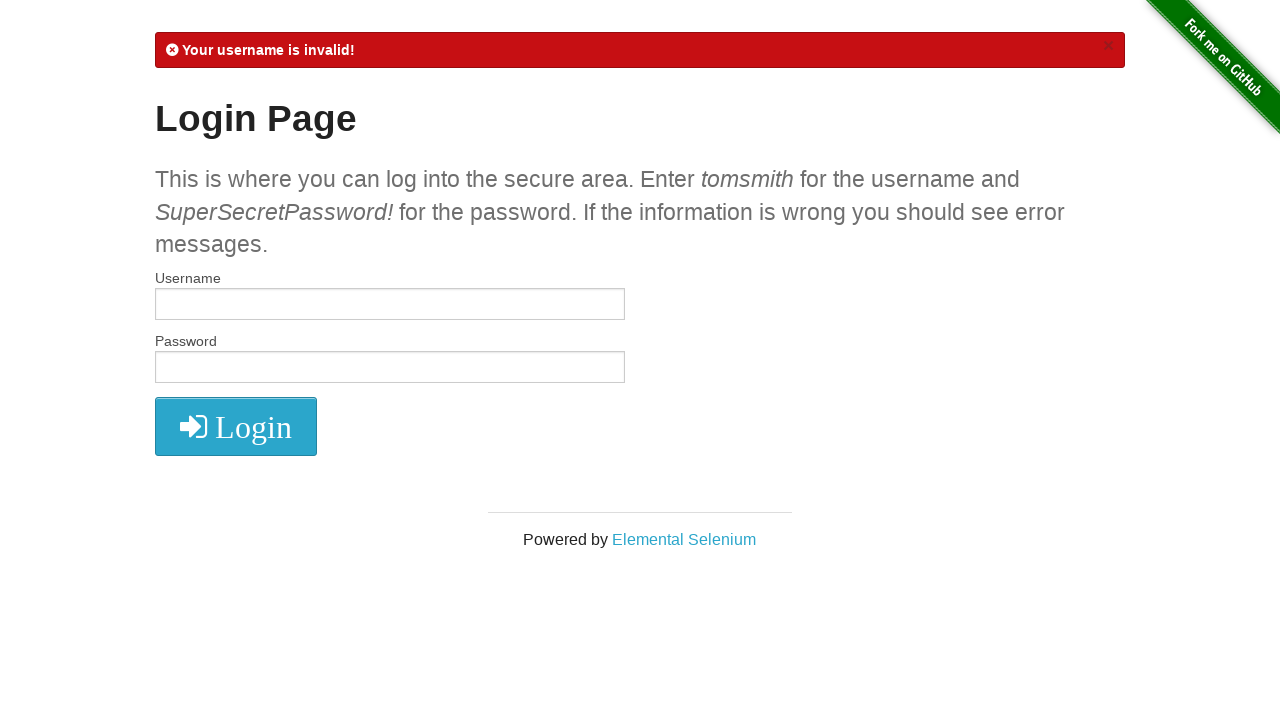

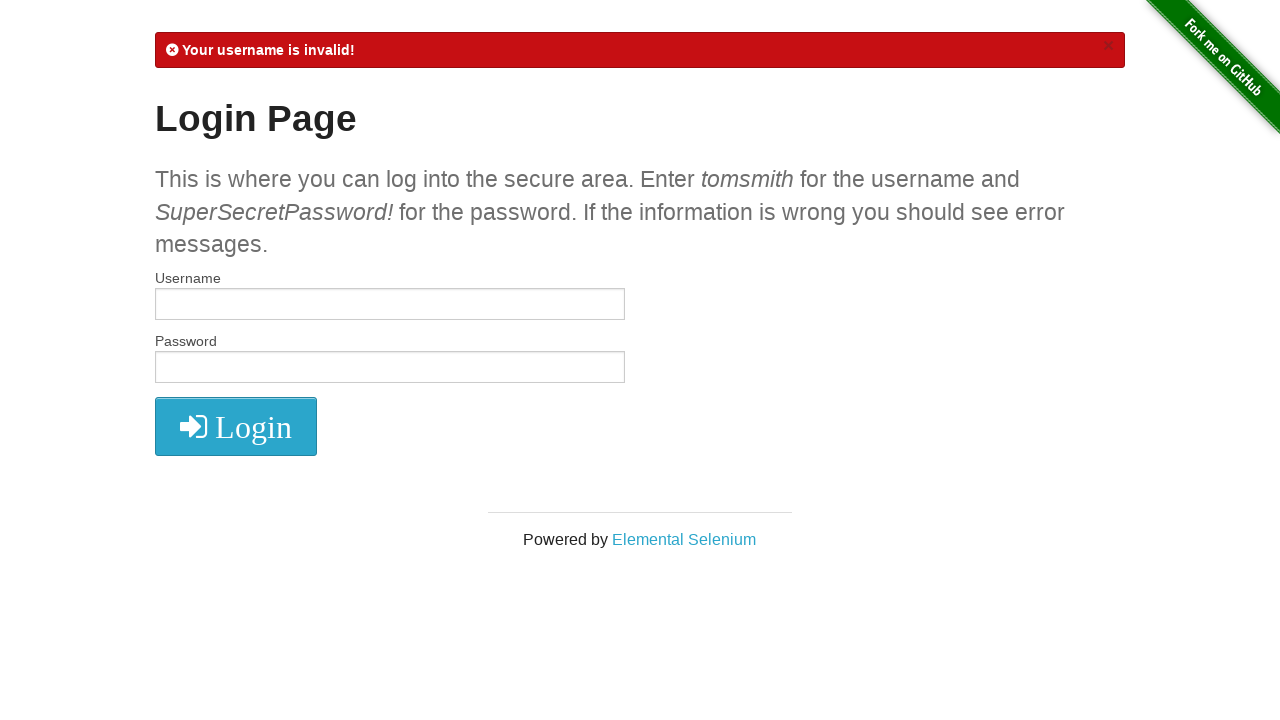